Tests browser navigation functionality by navigating between W3Schools and YouTube, then using back, forward, and refresh navigation commands

Starting URL: https://www.w3schools.com/

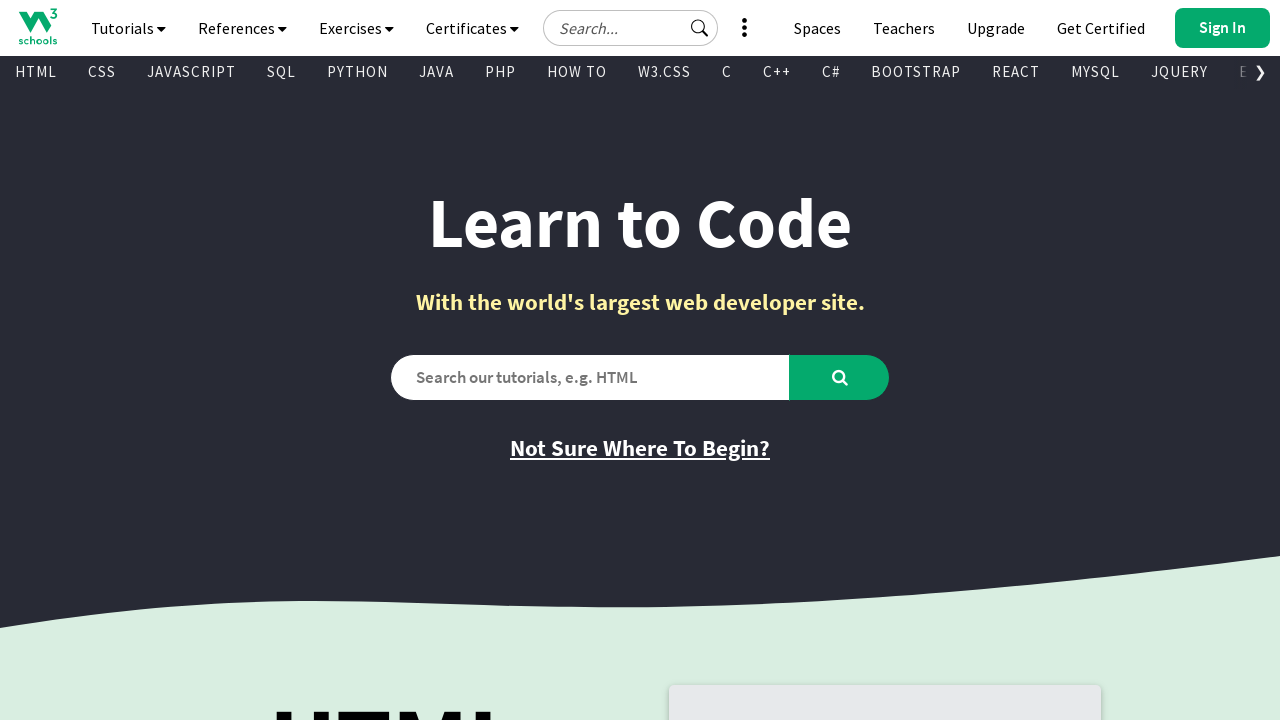

Retrieved title of W3Schools page
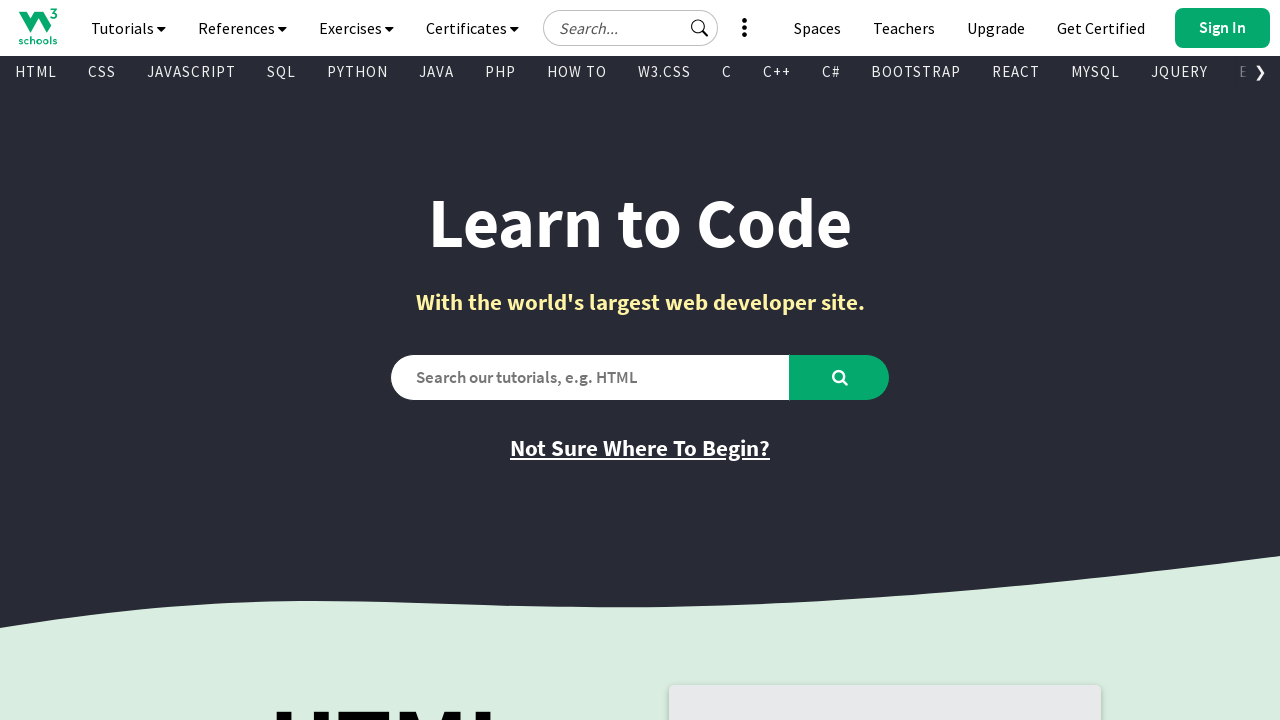

Navigated to YouTube
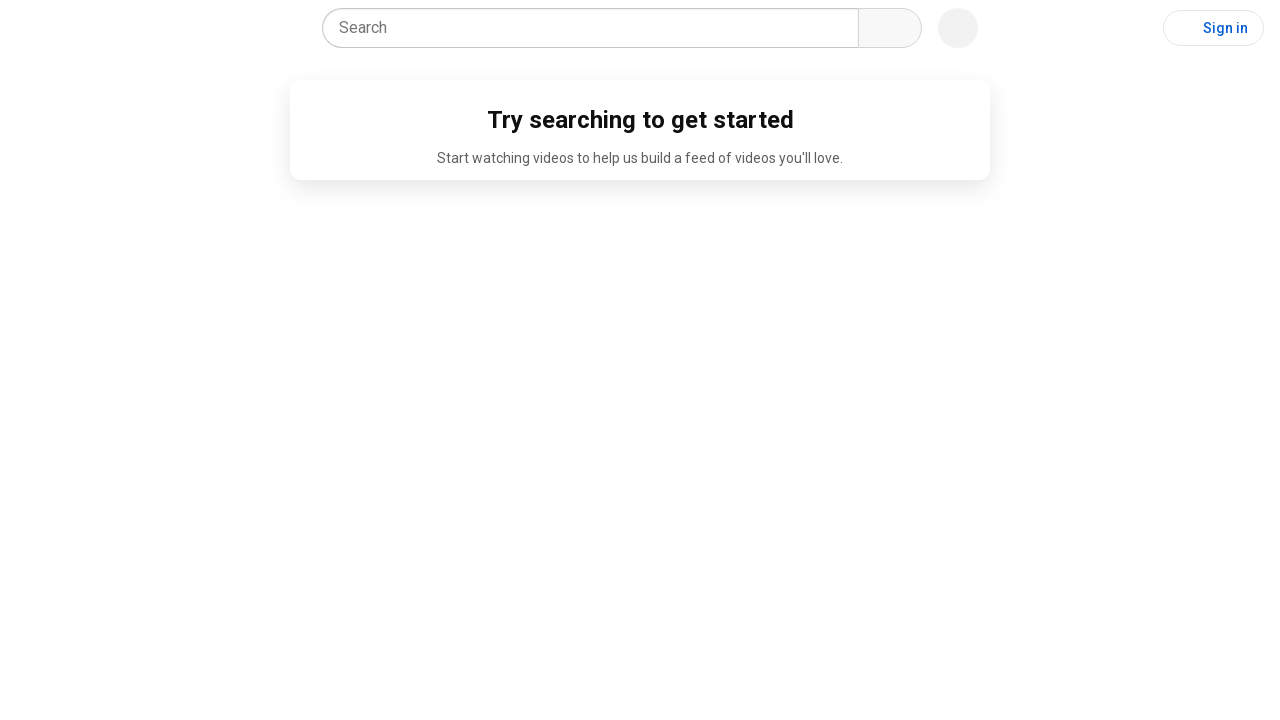

Retrieved title of YouTube page
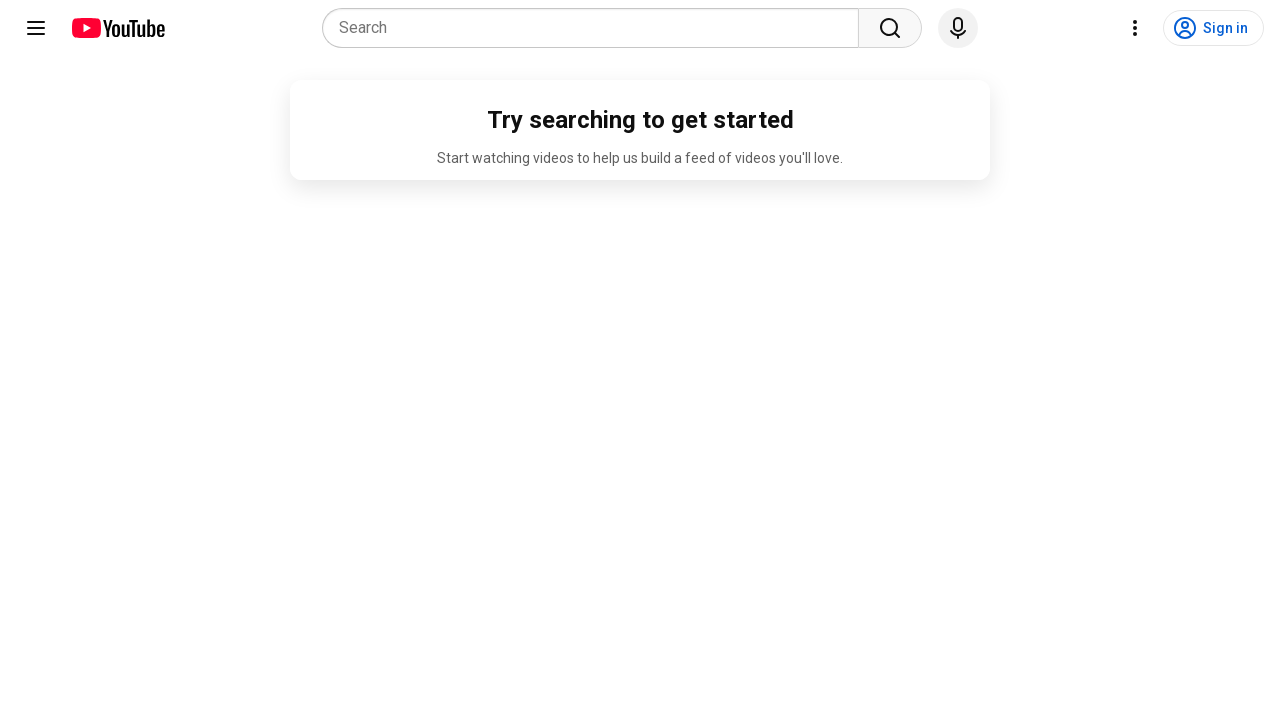

Navigated back to W3Schools
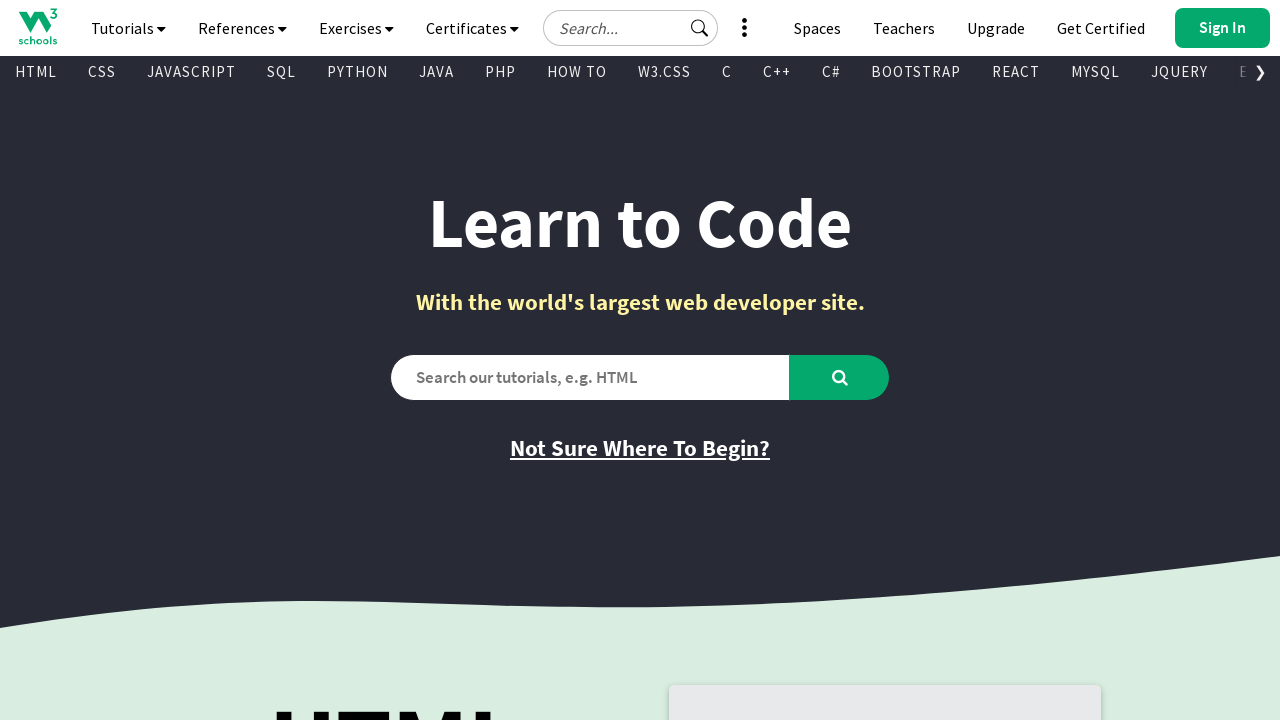

Navigated forward to YouTube
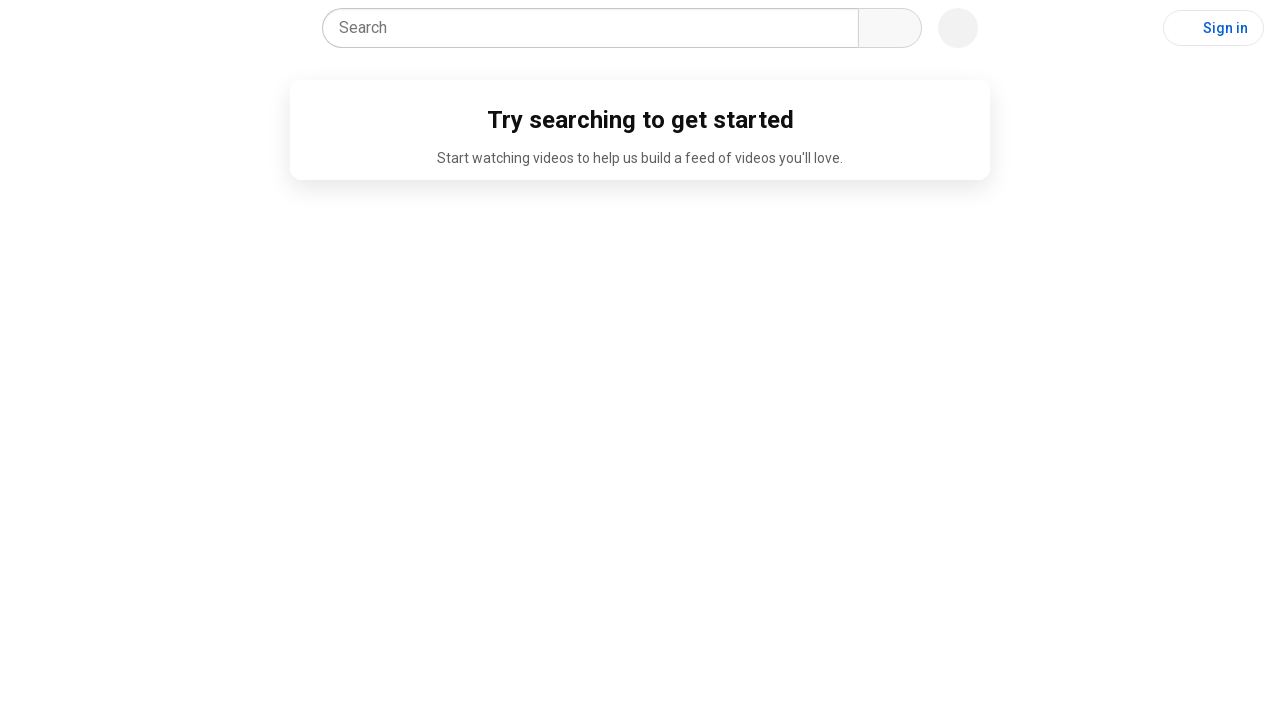

Refreshed the current YouTube page
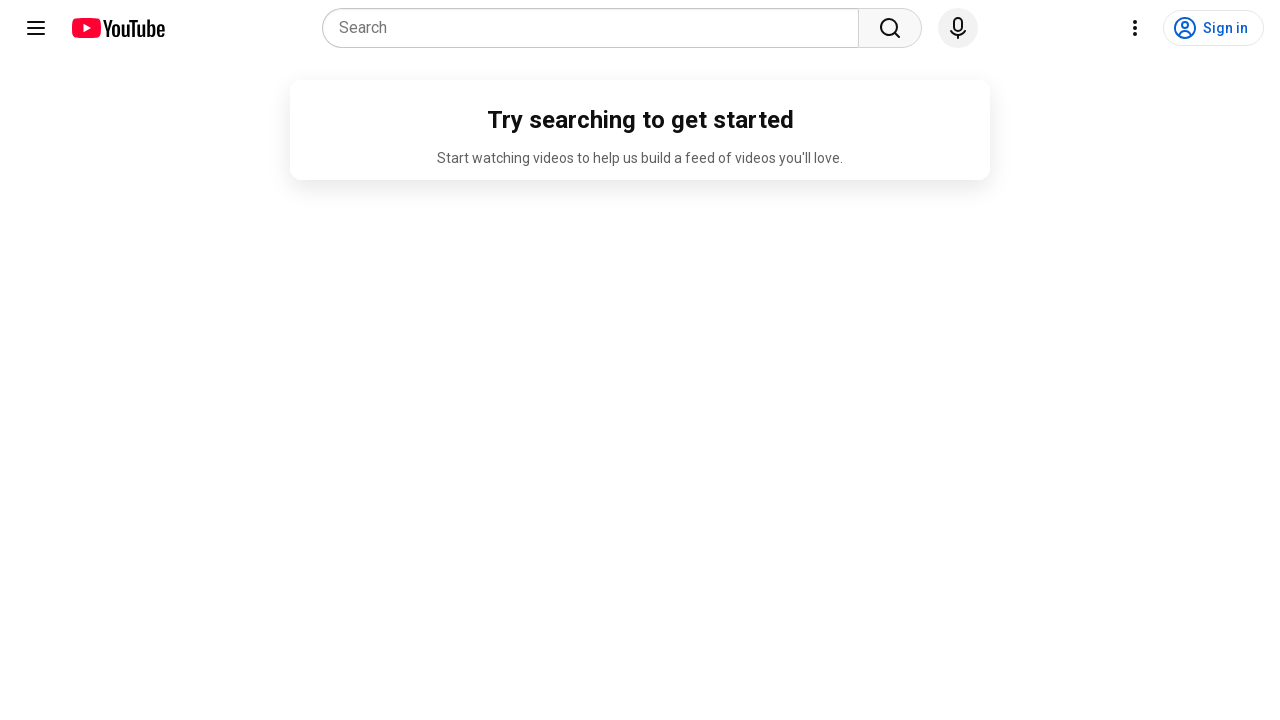

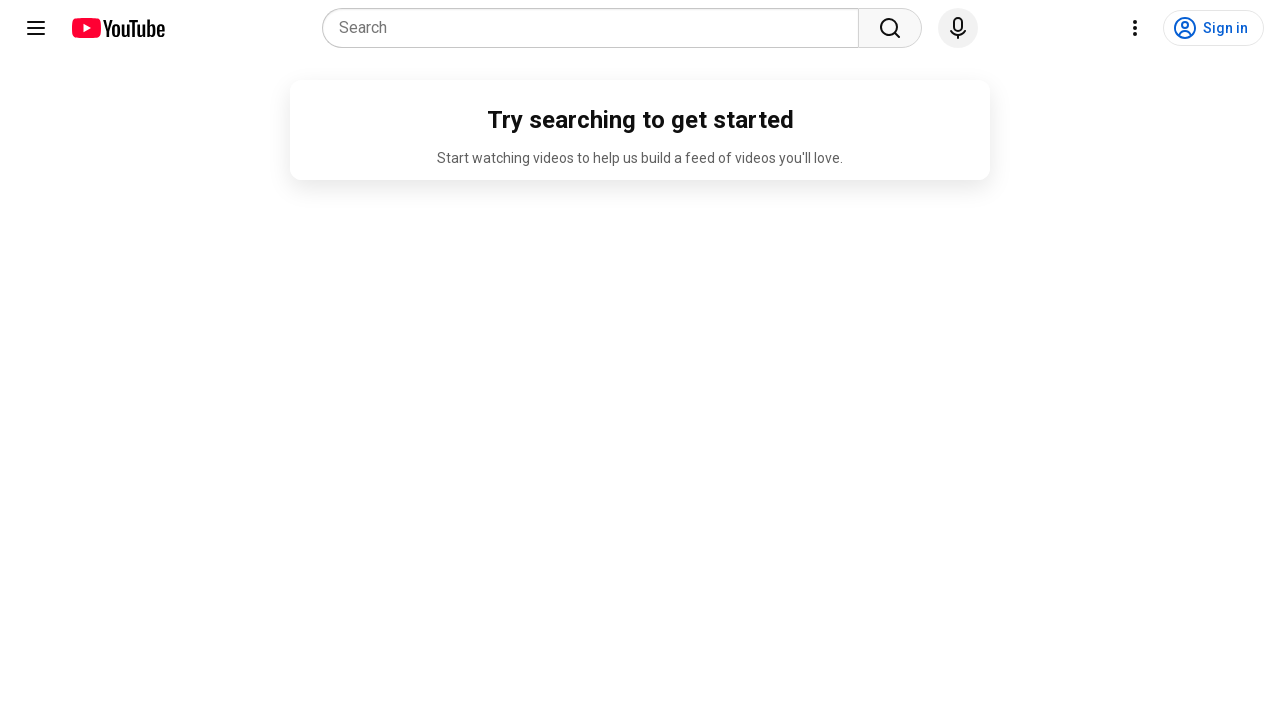